Basic browser automation test that navigates to Rahul Shetty Academy website, maximizes the window, and verifies the page title and URL are accessible.

Starting URL: https://www.rahulshettyacademy.com

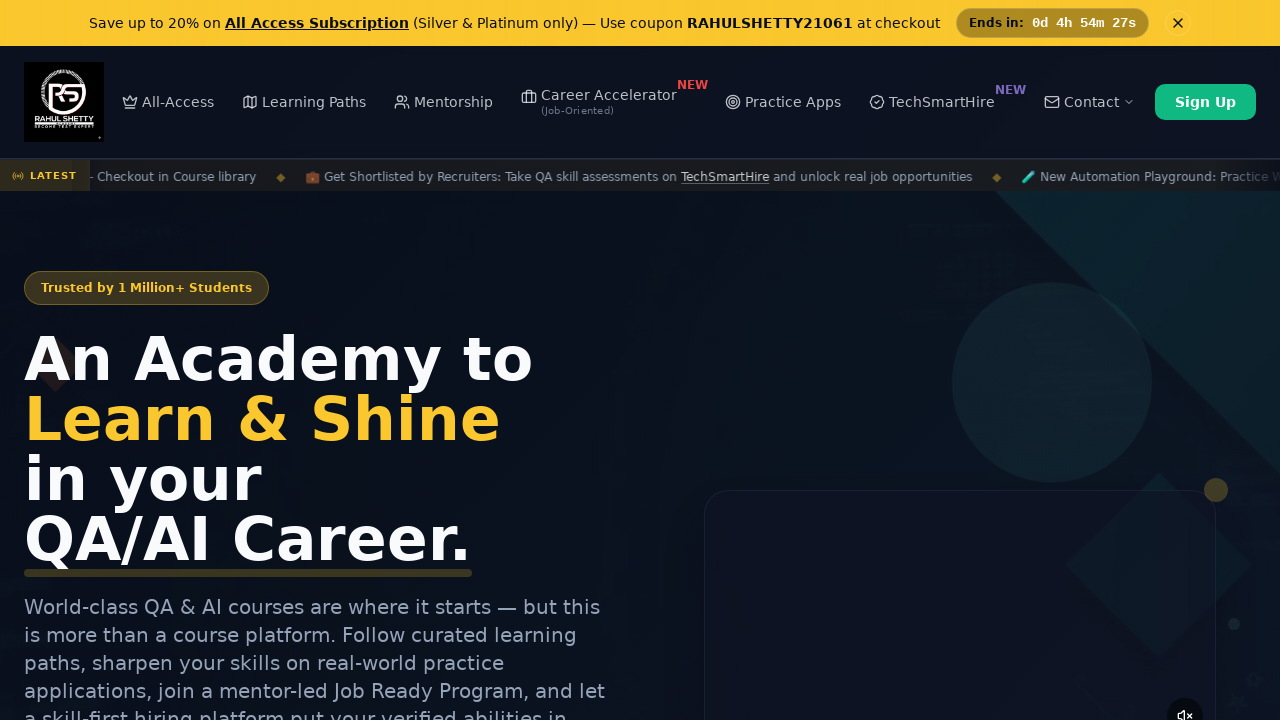

Set viewport size to 1920x1080 to maximize window
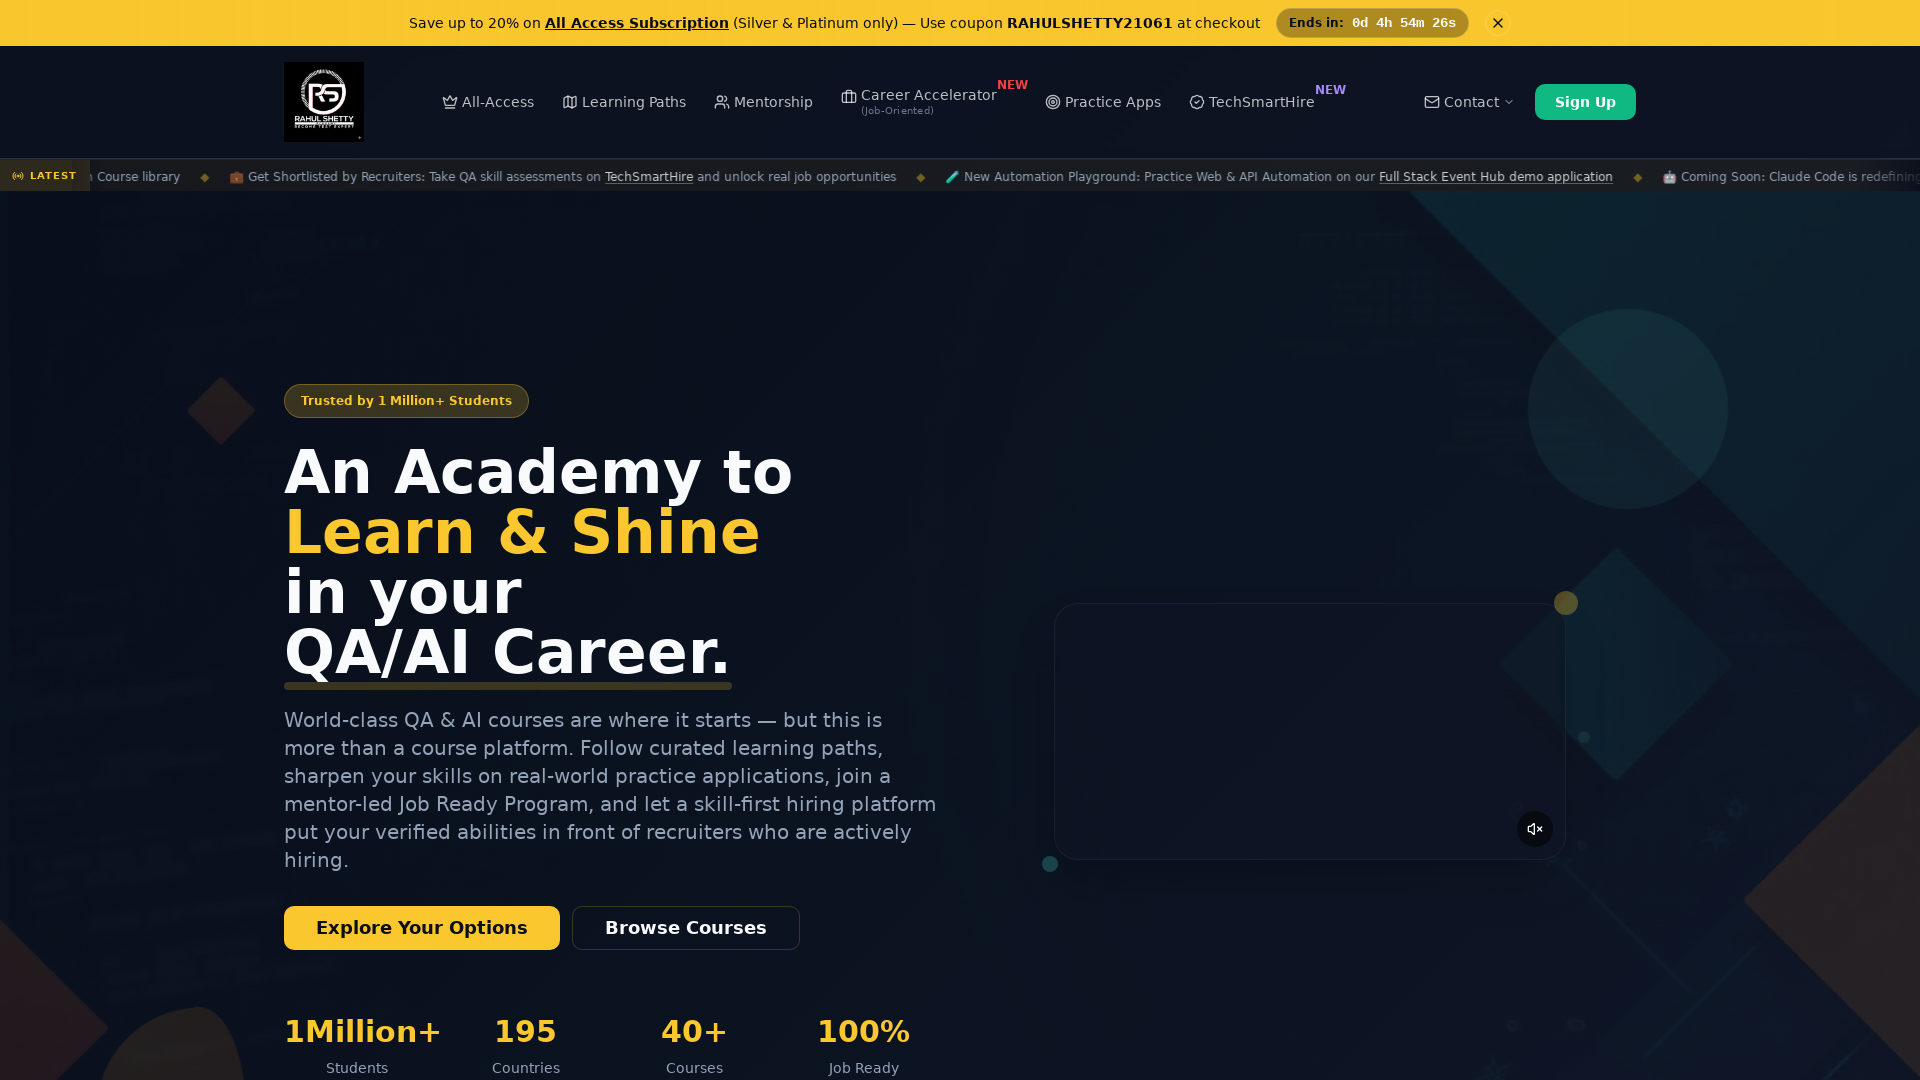

Page fully loaded - DOM content ready
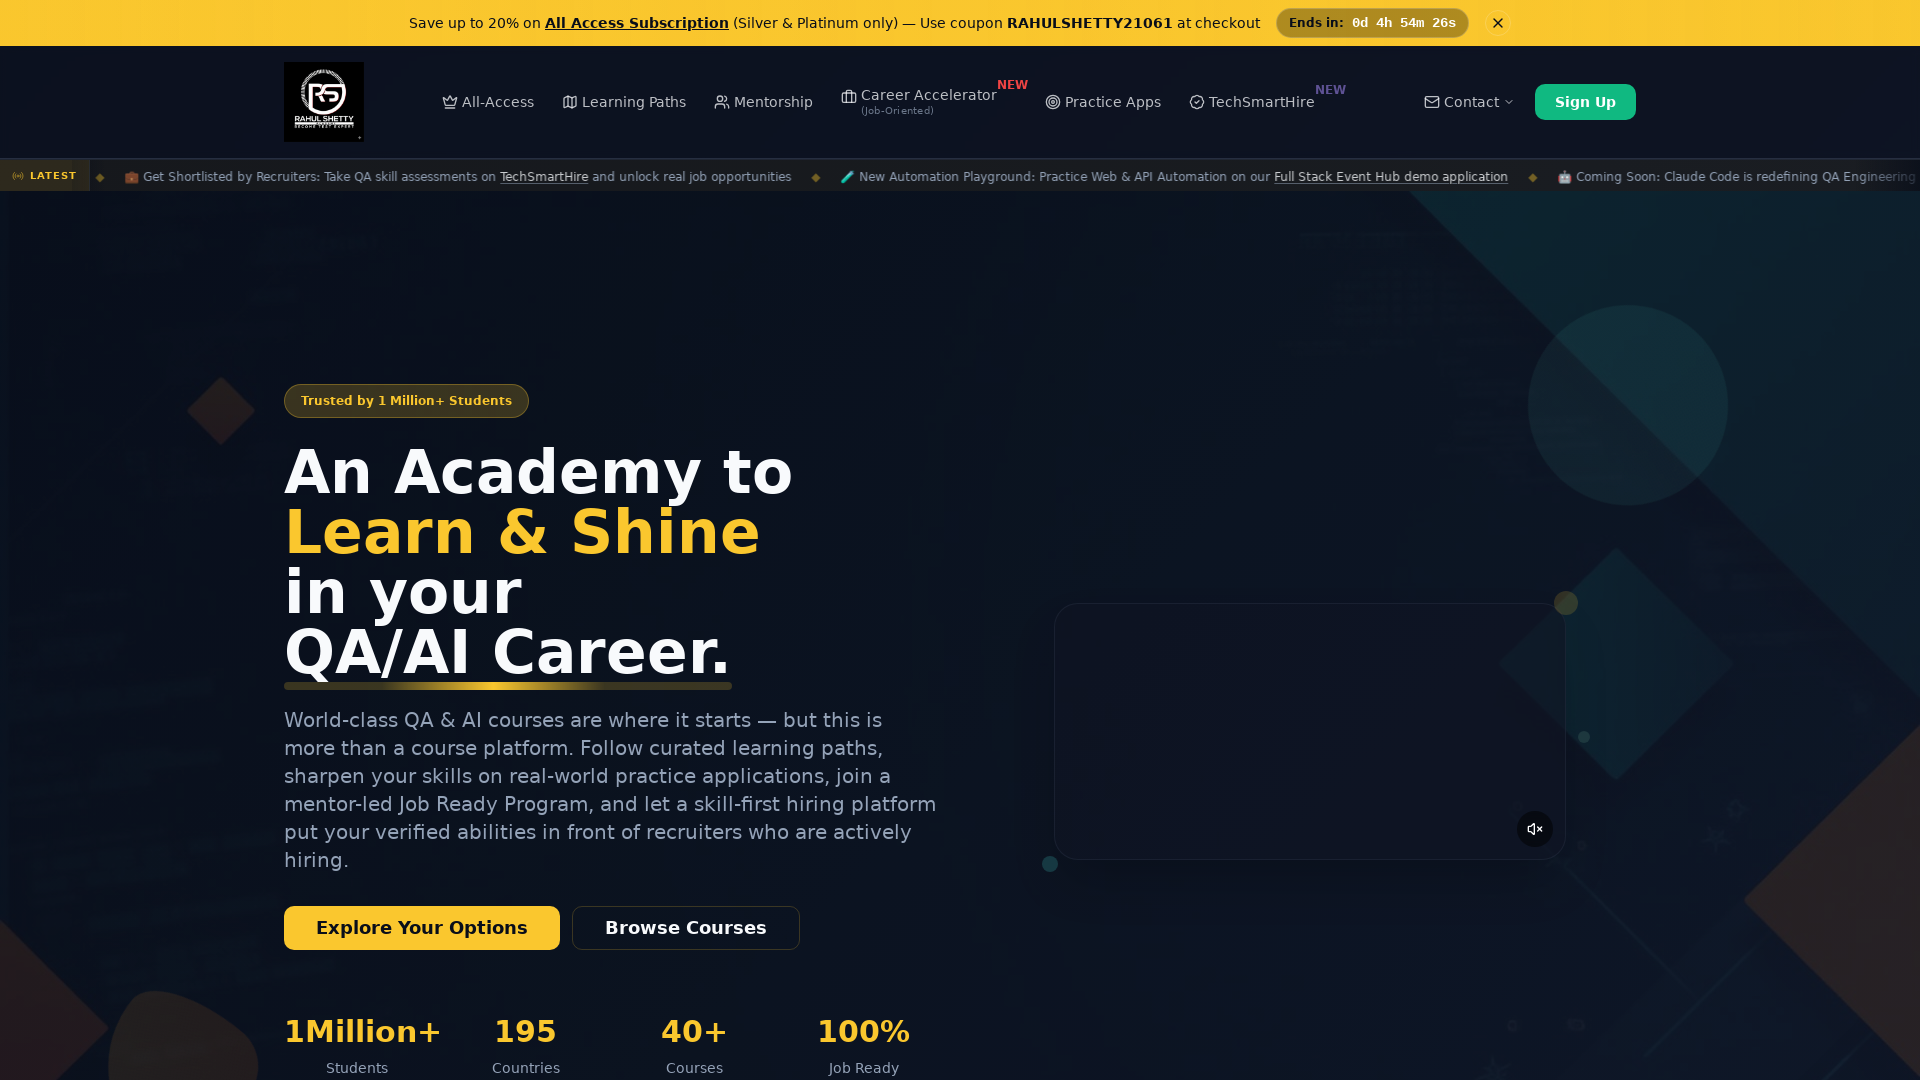

Verified page title: 'Rahul Shetty Academy | QA Automation, Playwright, AI Testing & Online Training'
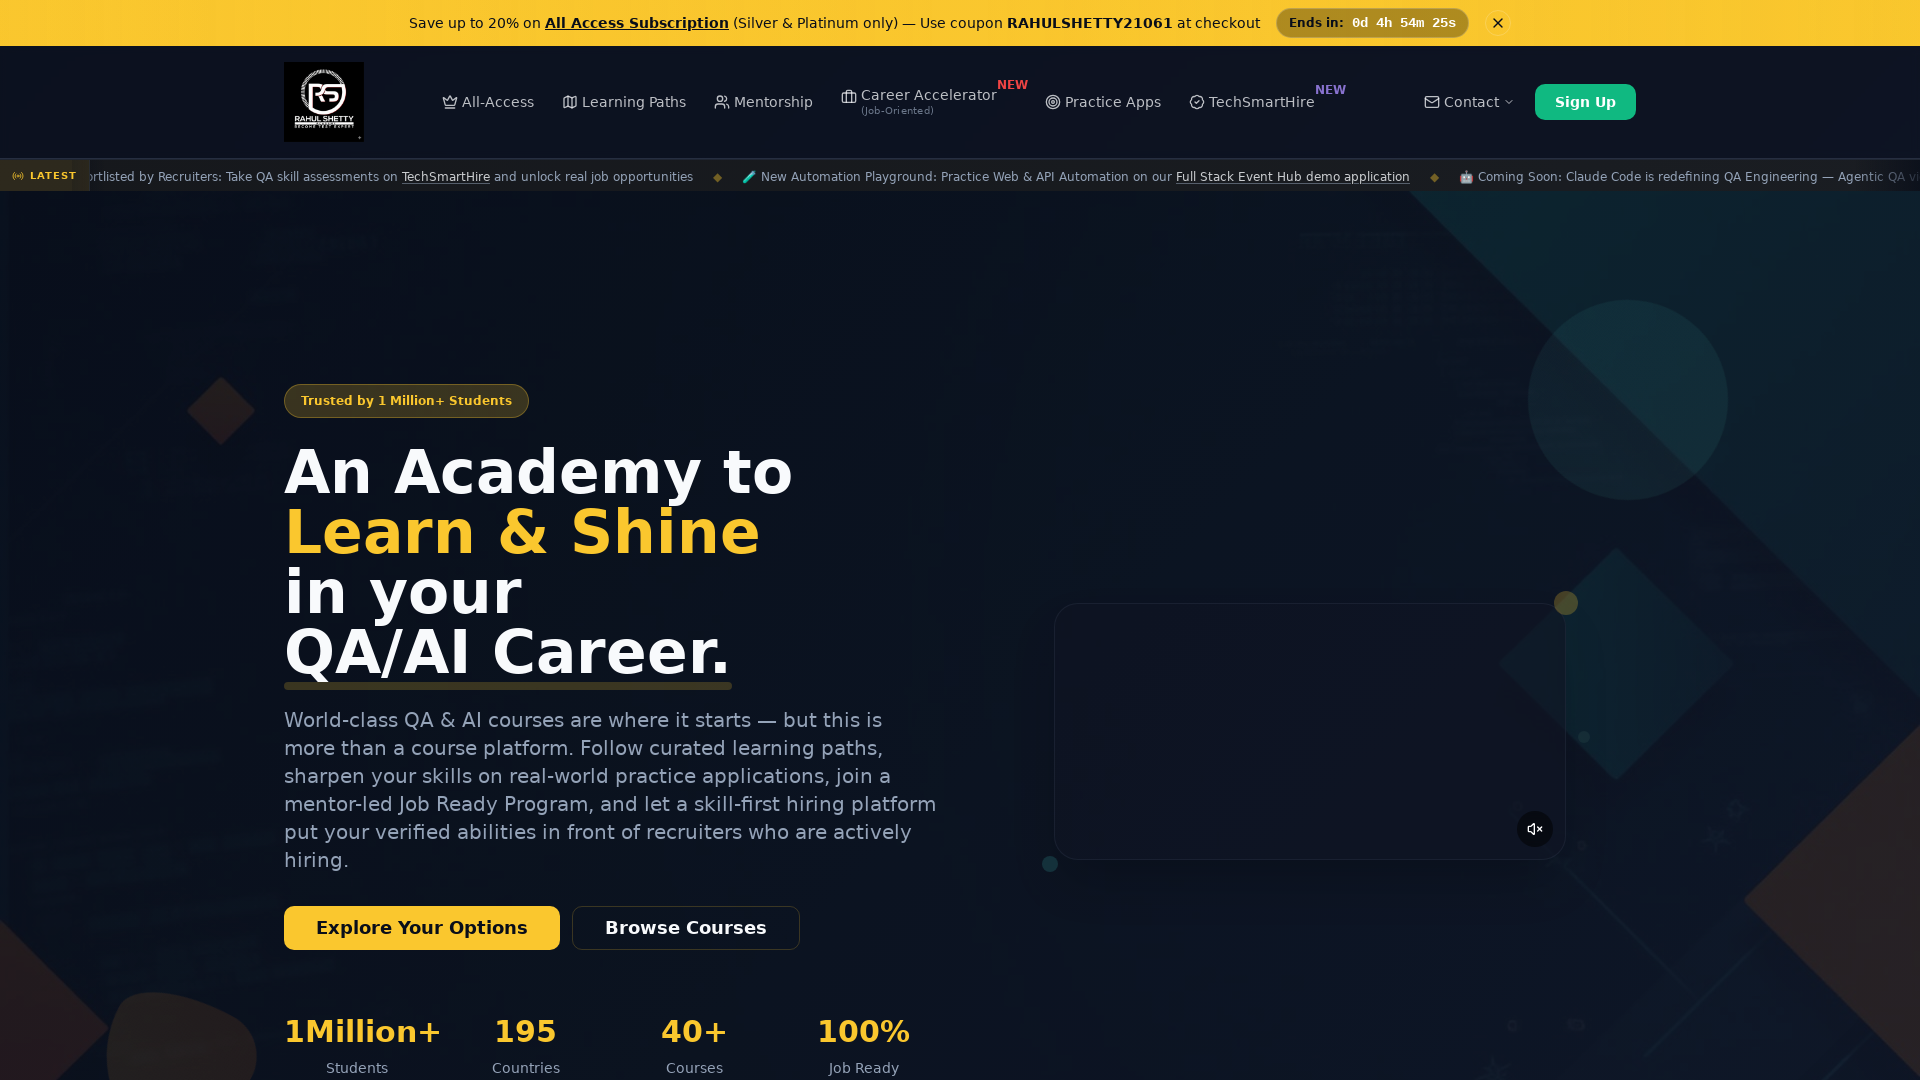

Verified current URL: 'https://rahulshettyacademy.com/'
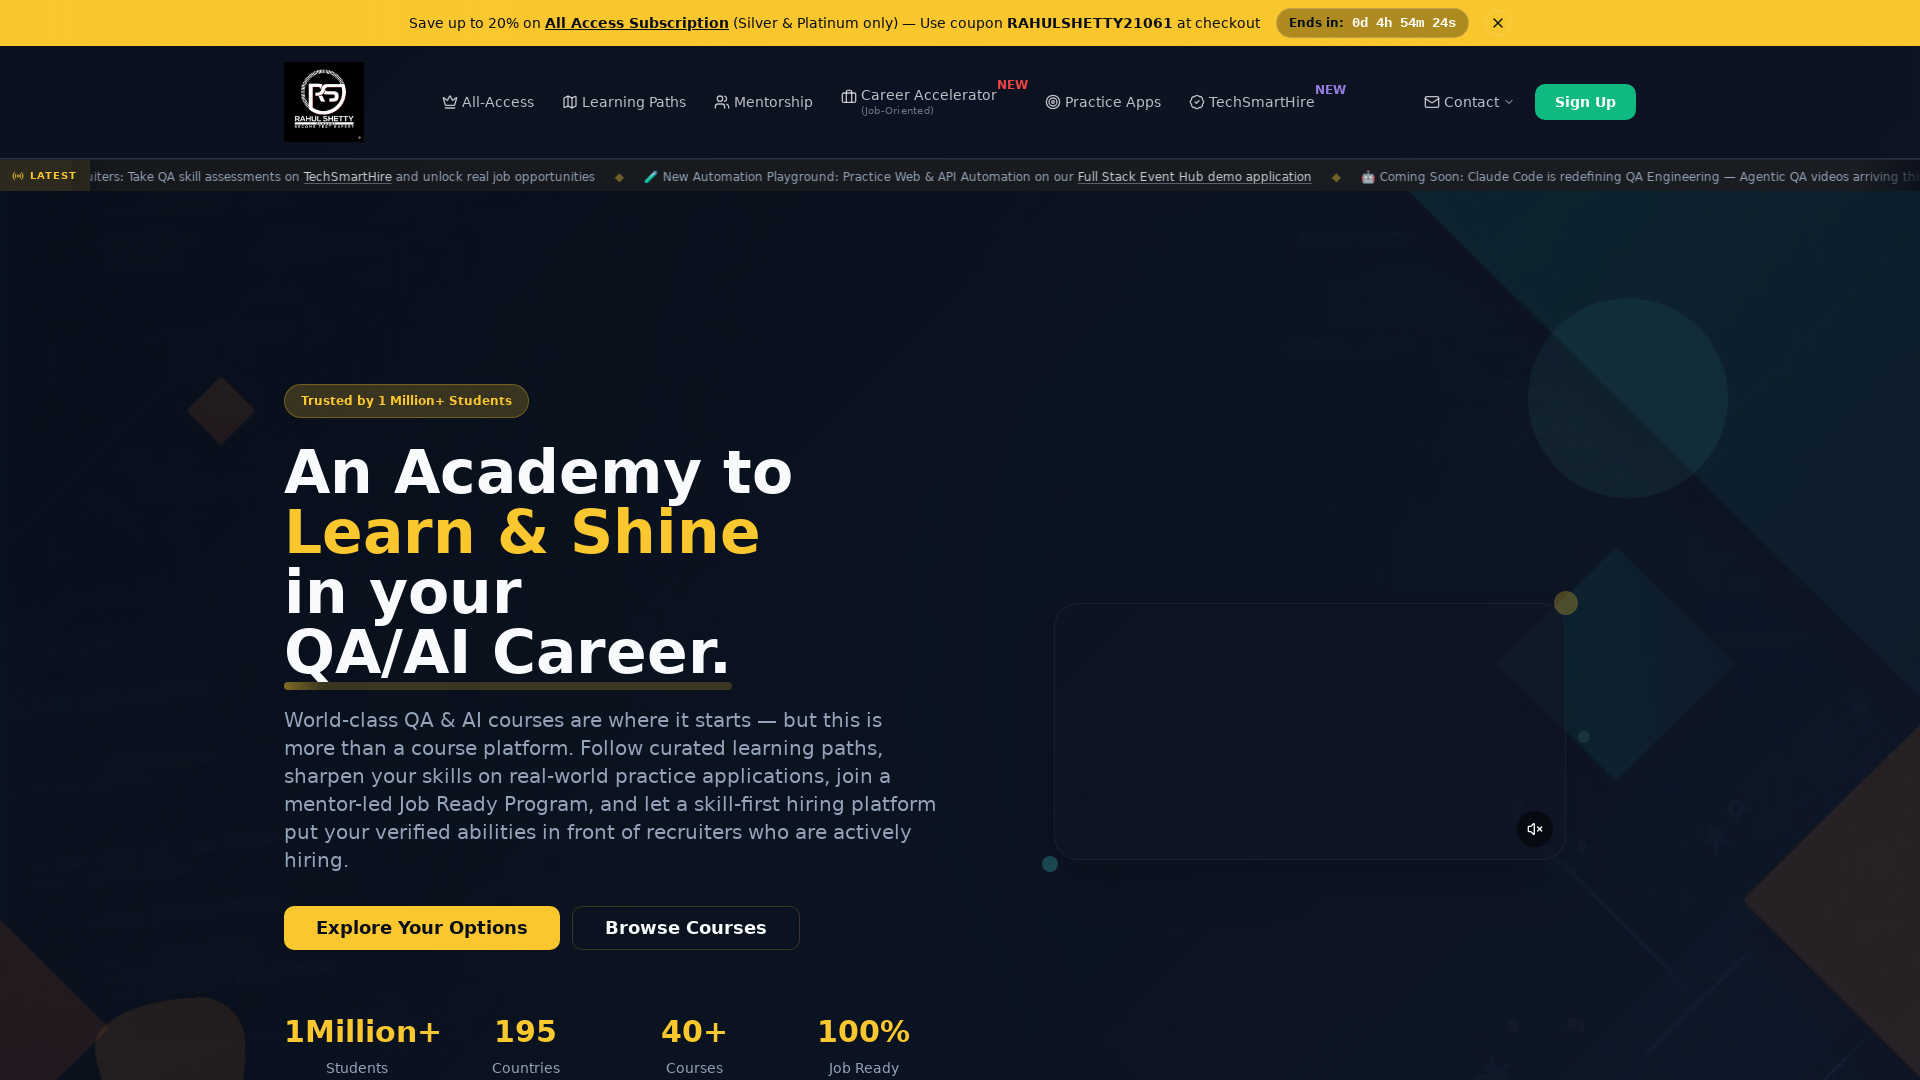

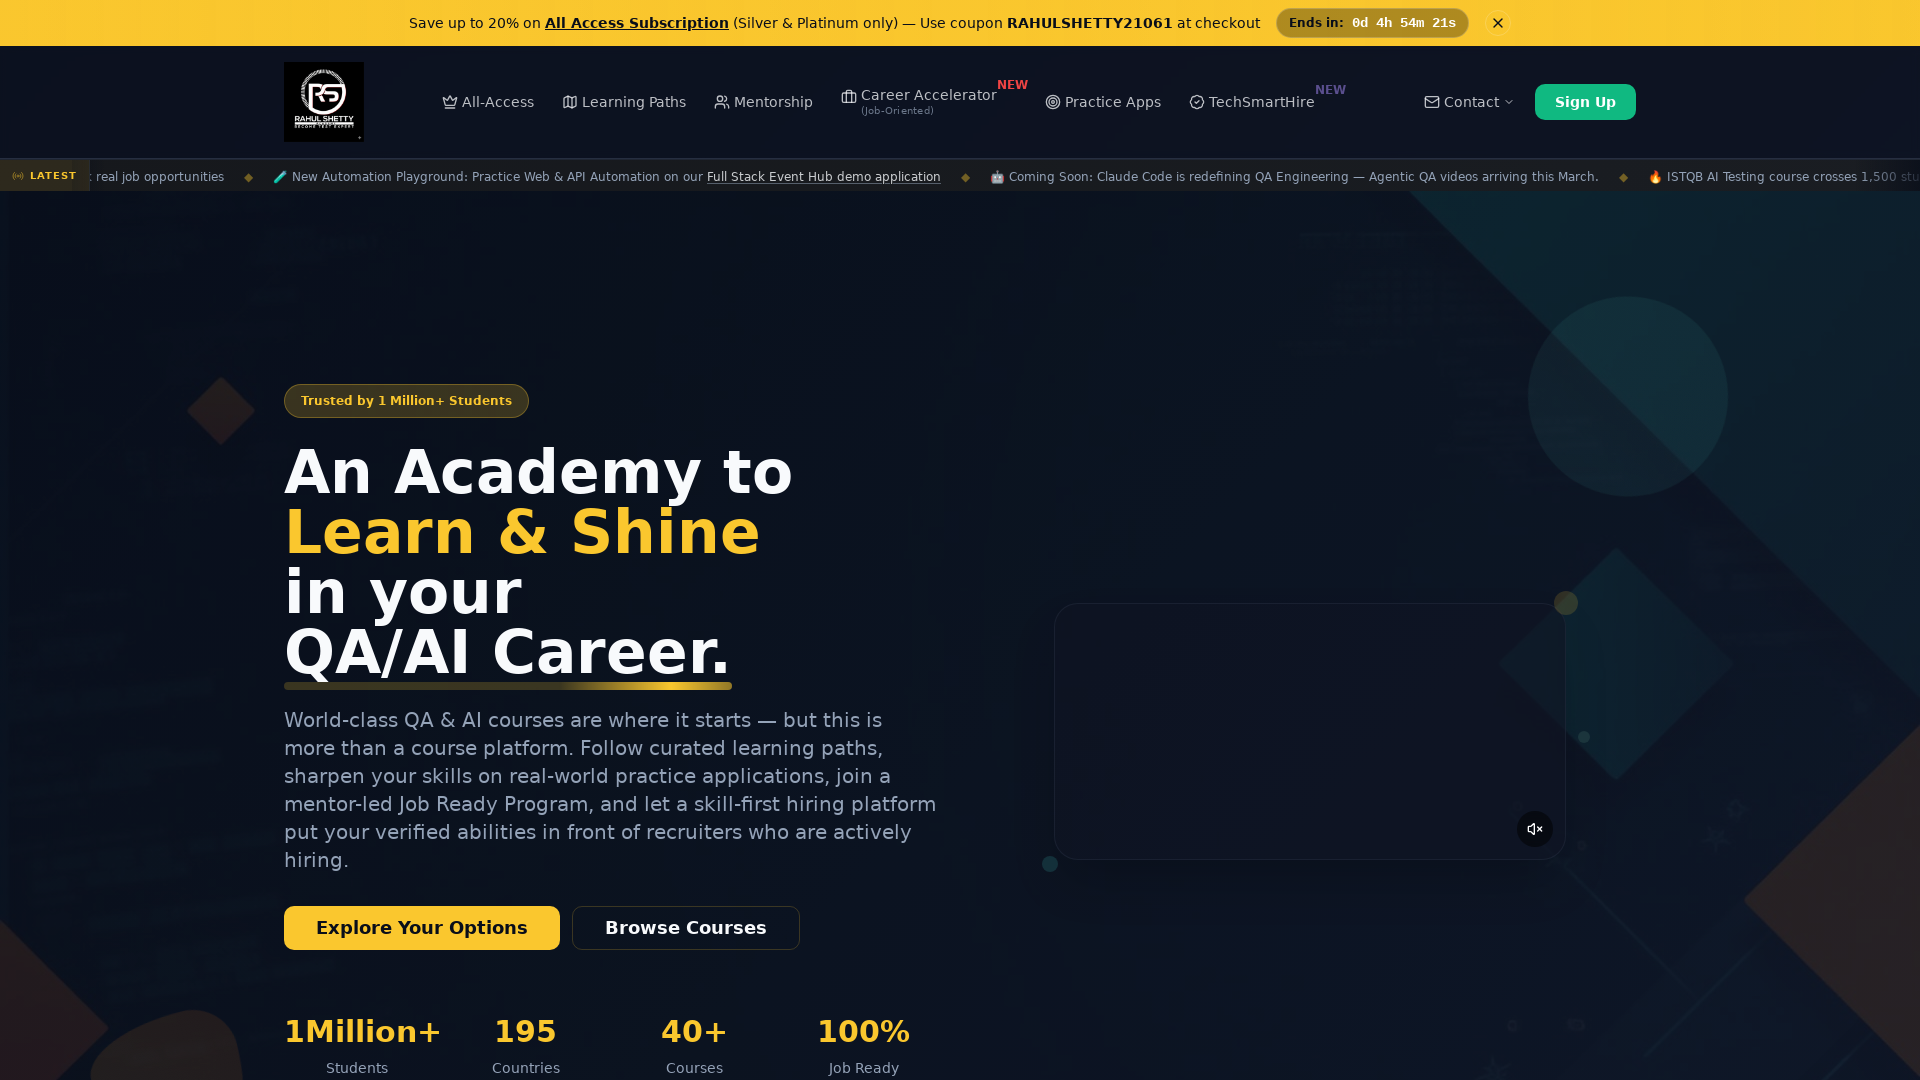